Tests form interaction by filling a text input field with a name and selecting a radio button using JavaScript executor alternatives

Starting URL: https://testautomationpractice.blogspot.com/

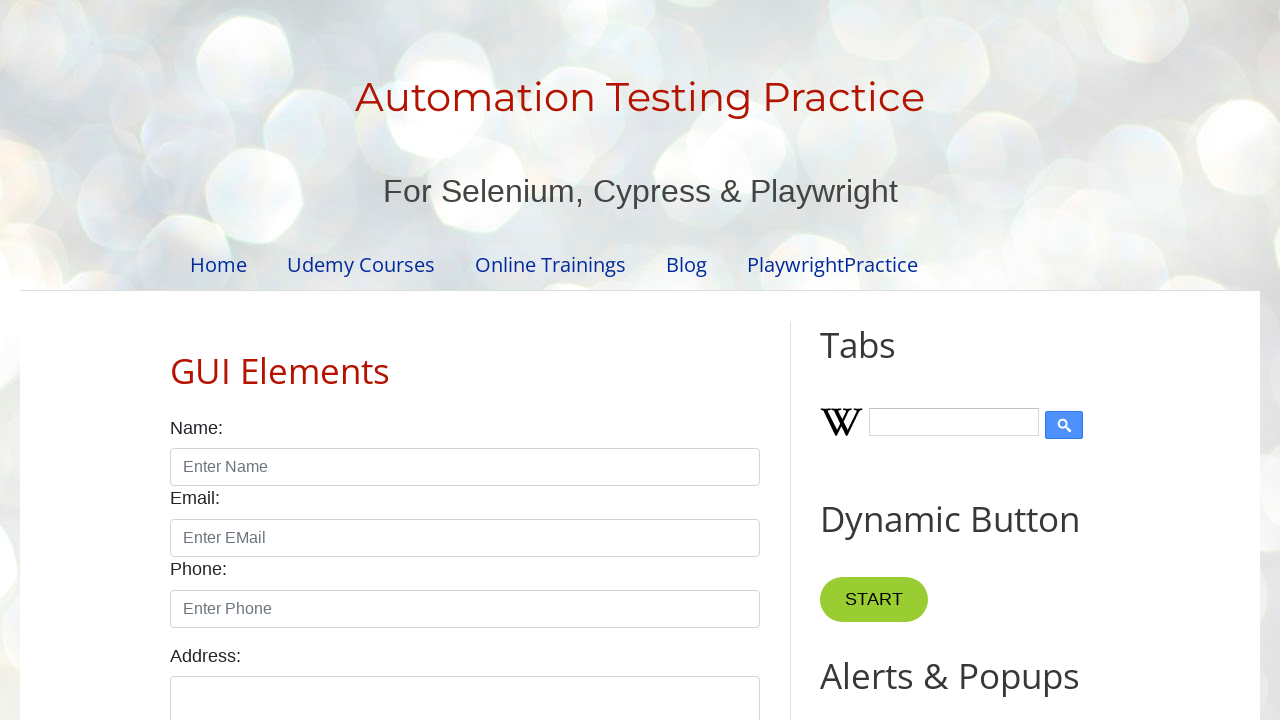

Navigated to test automation practice website
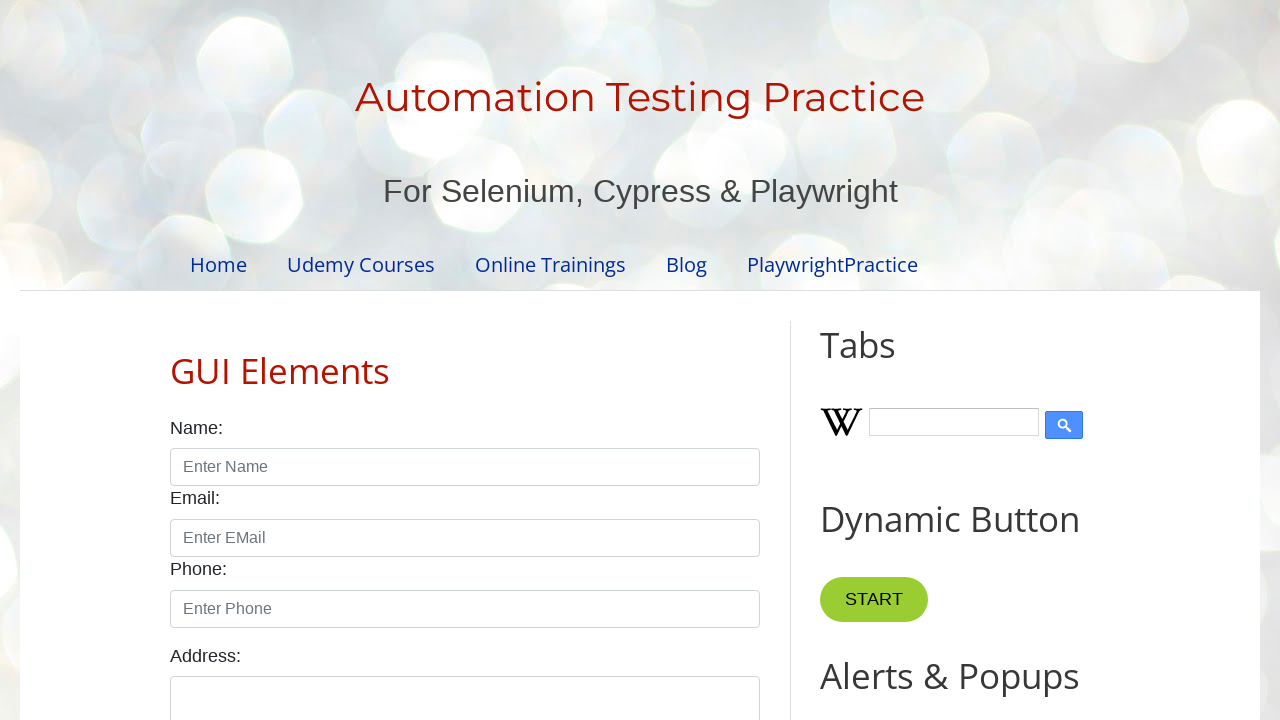

Filled name input field with 'John' on input#name
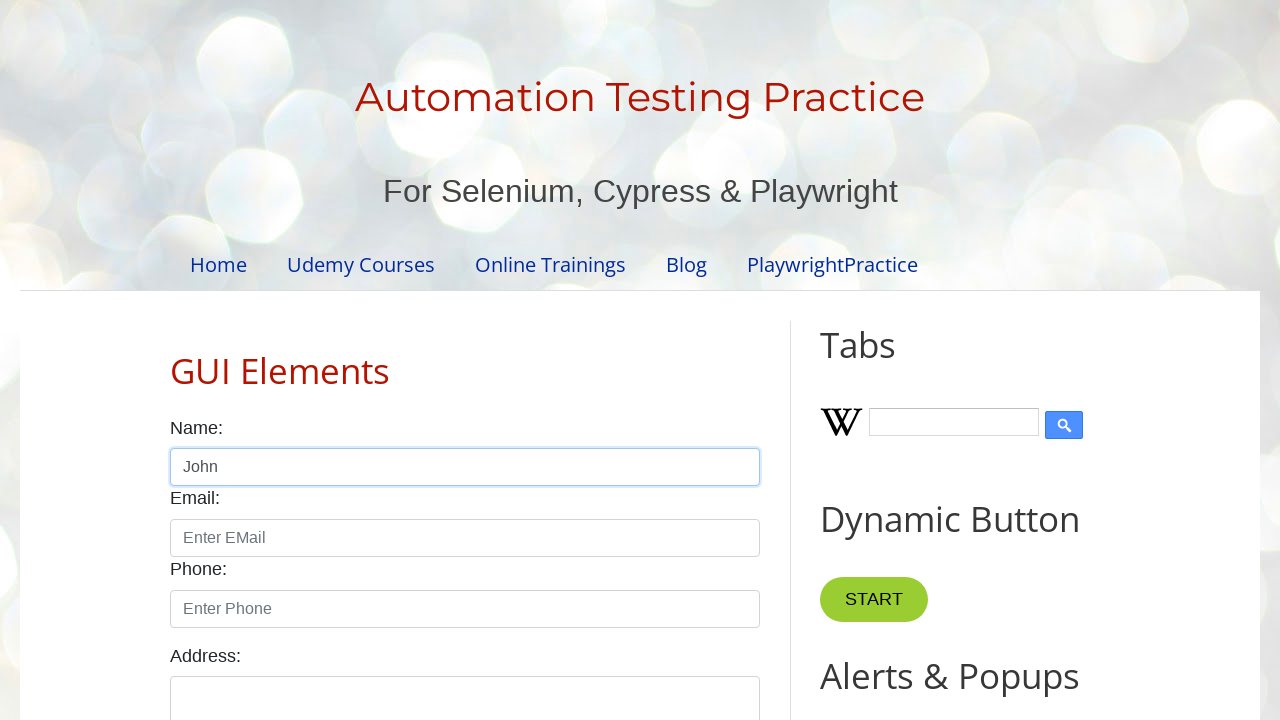

Selected male radio button at (176, 360) on input#male
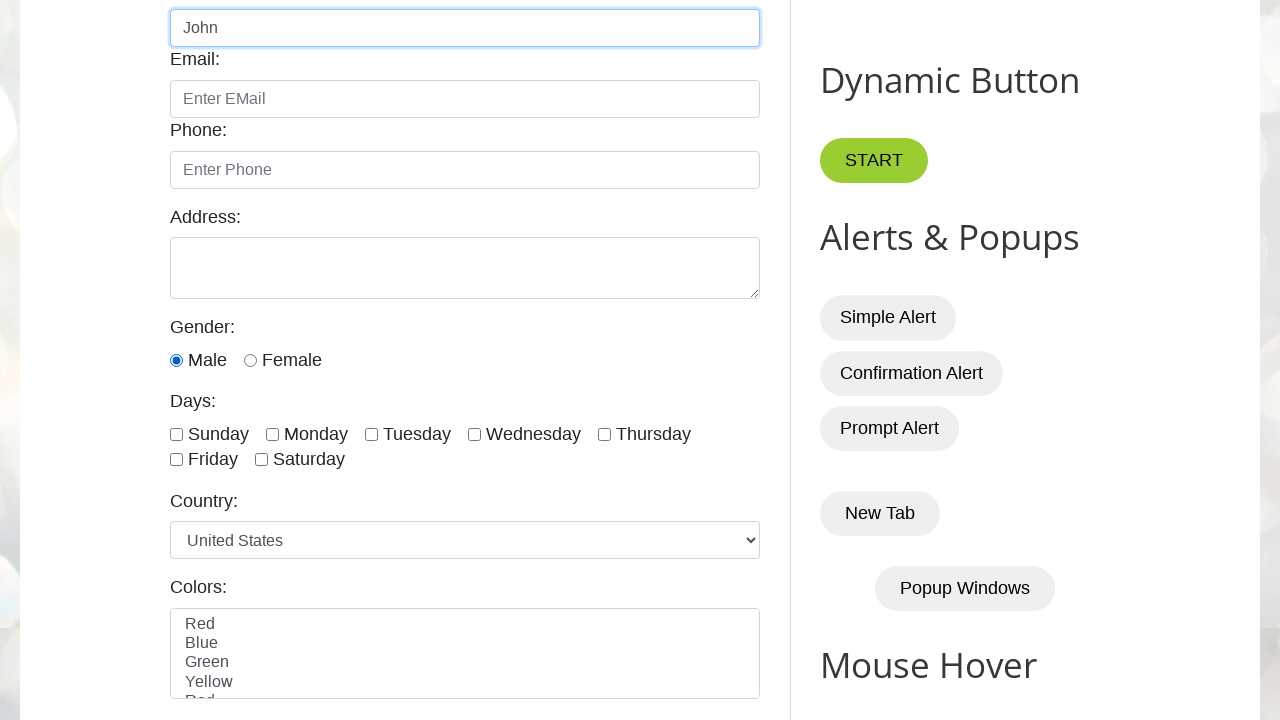

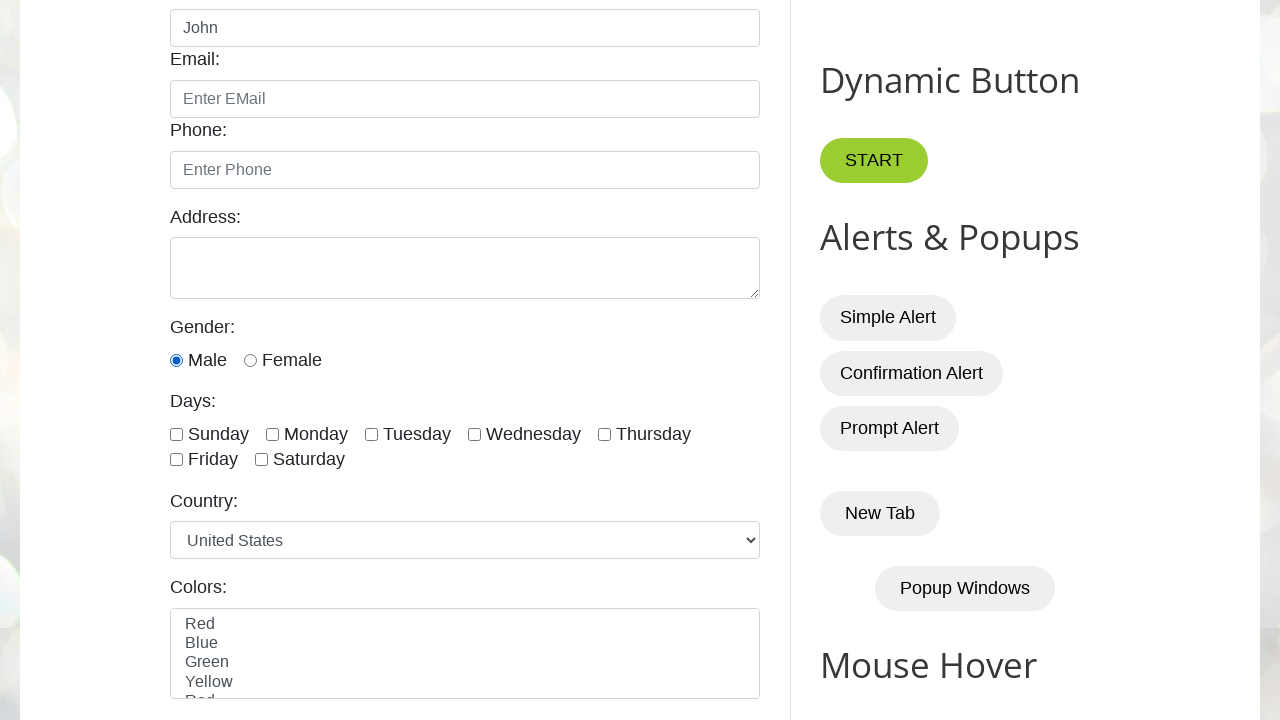